Tests JavaScript alert handling by triggering a JS Prompt alert, entering text, and accepting it.

Starting URL: http://the-internet.herokuapp.com/javascript_alerts

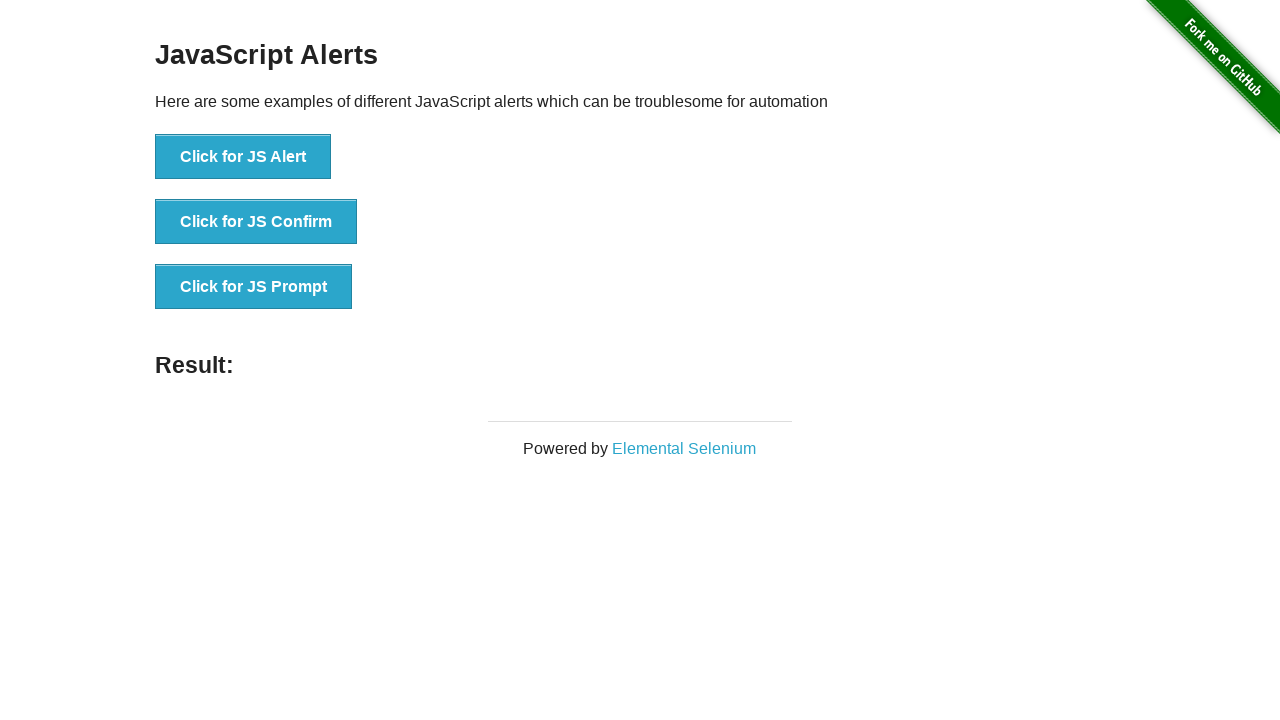

Set up dialog handler for JS prompt alert
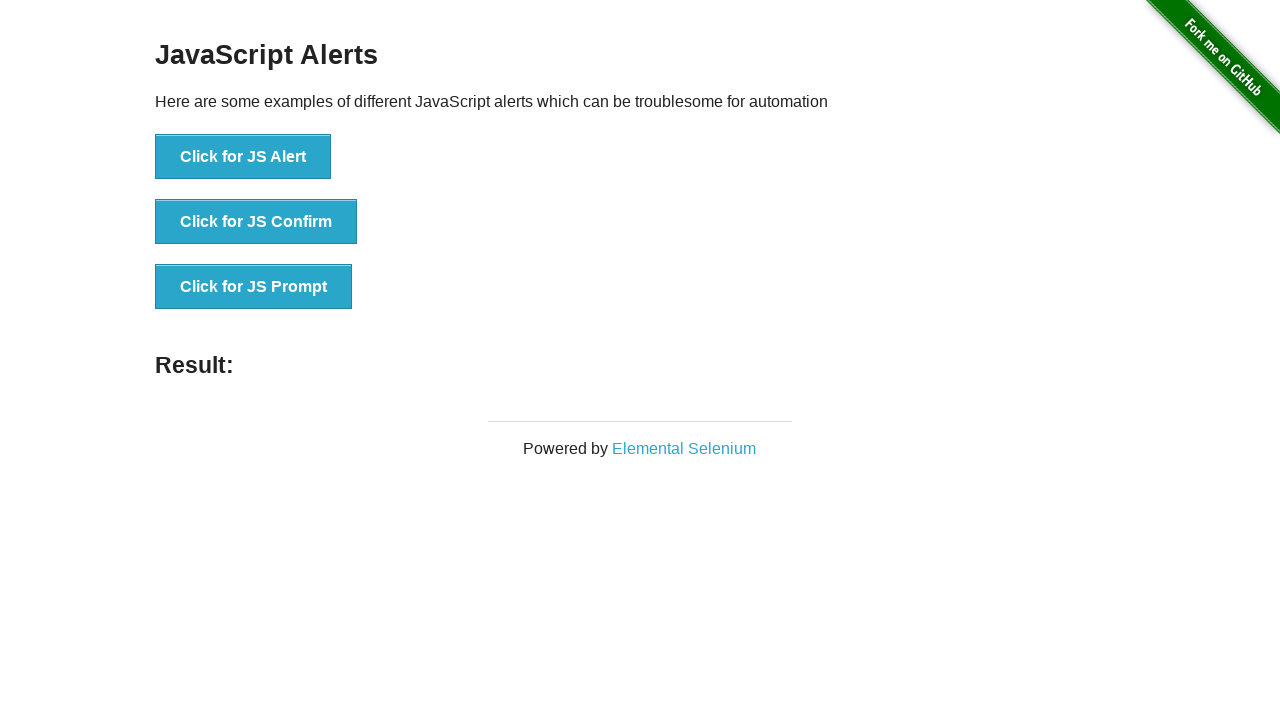

Clicked JS Prompt button to trigger alert at (254, 287) on xpath=//button[@onclick='jsPrompt()']
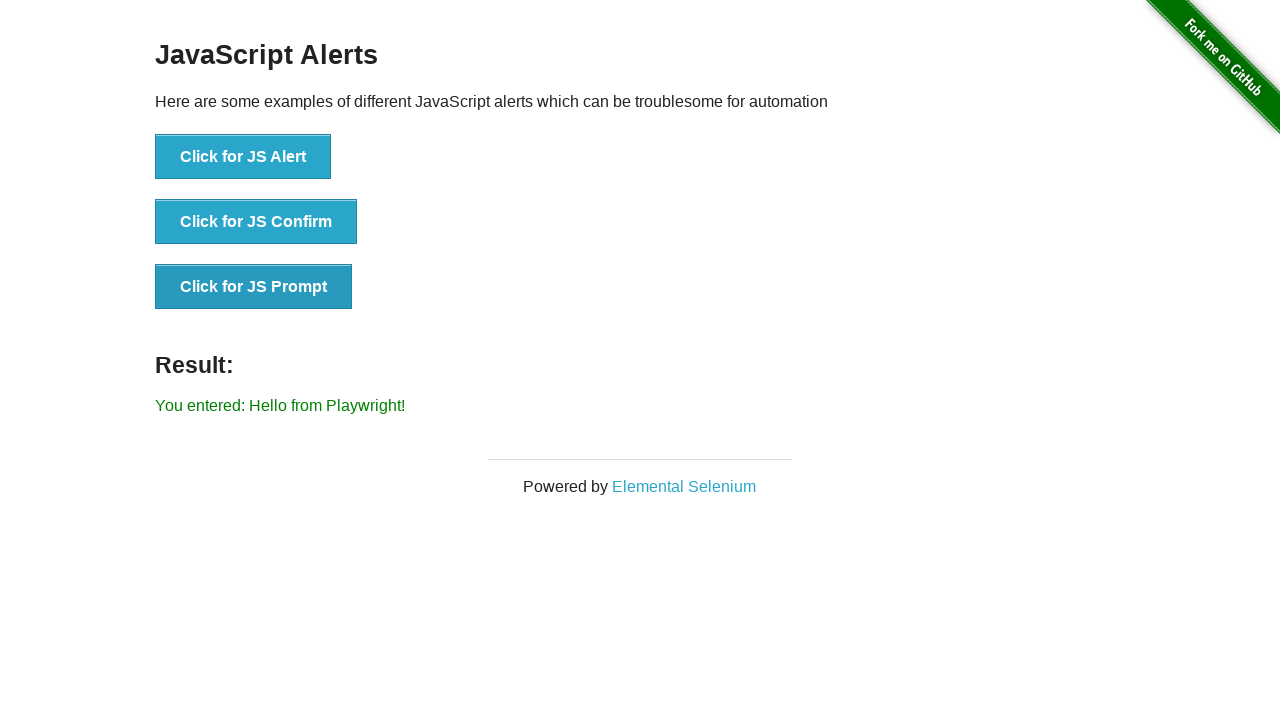

Alert accepted and result message displayed
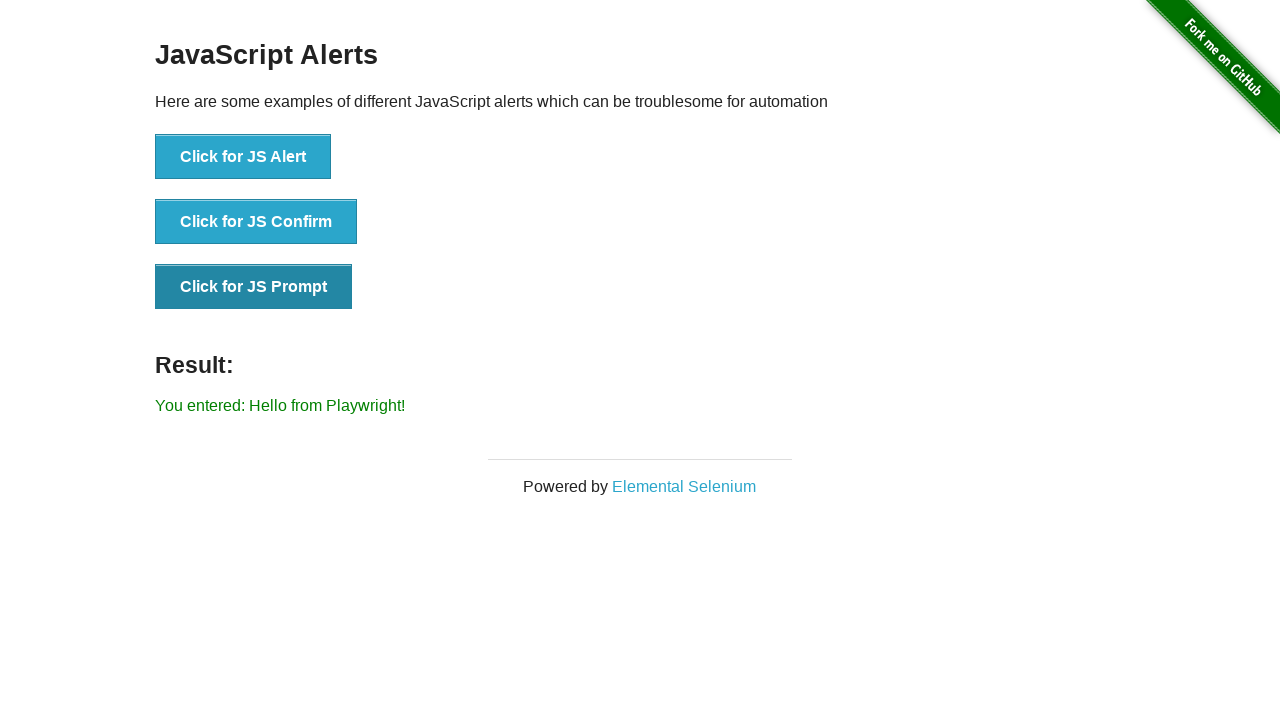

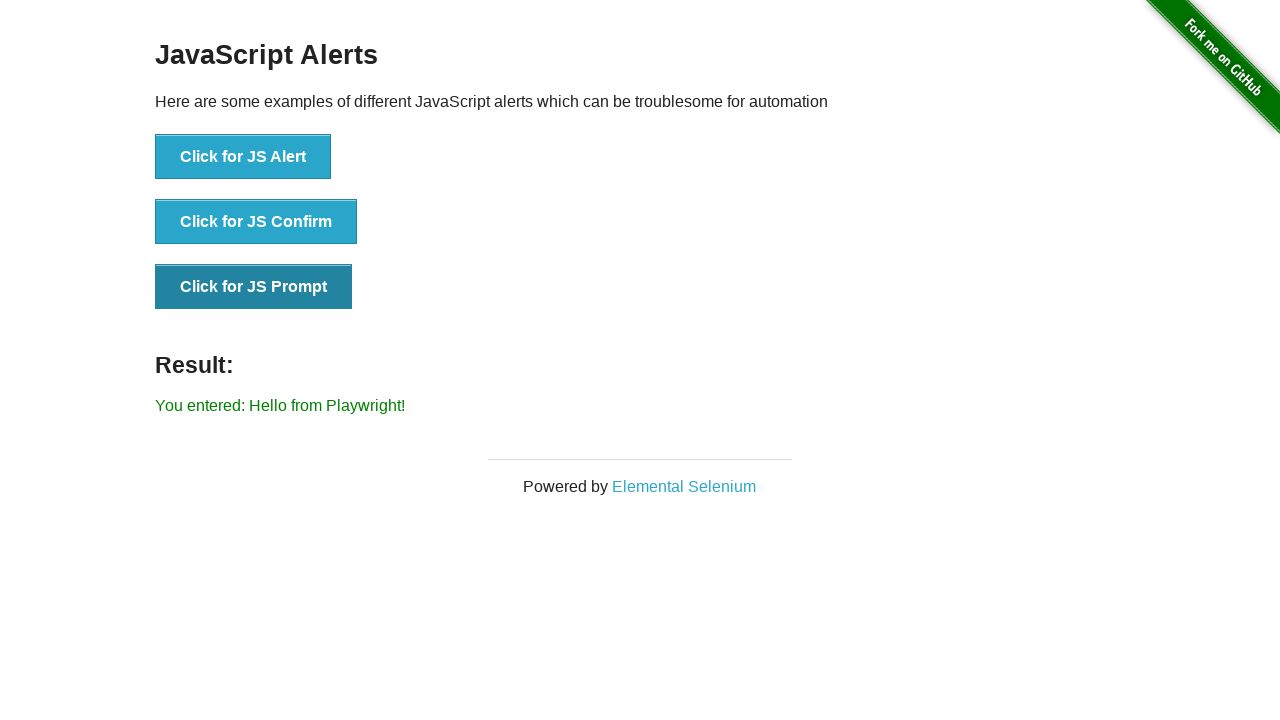